Tests various form controls on a practice page including radio buttons, checkboxes, dropdowns, and enable/disable functionality

Starting URL: https://www.letskodeit.com/practice

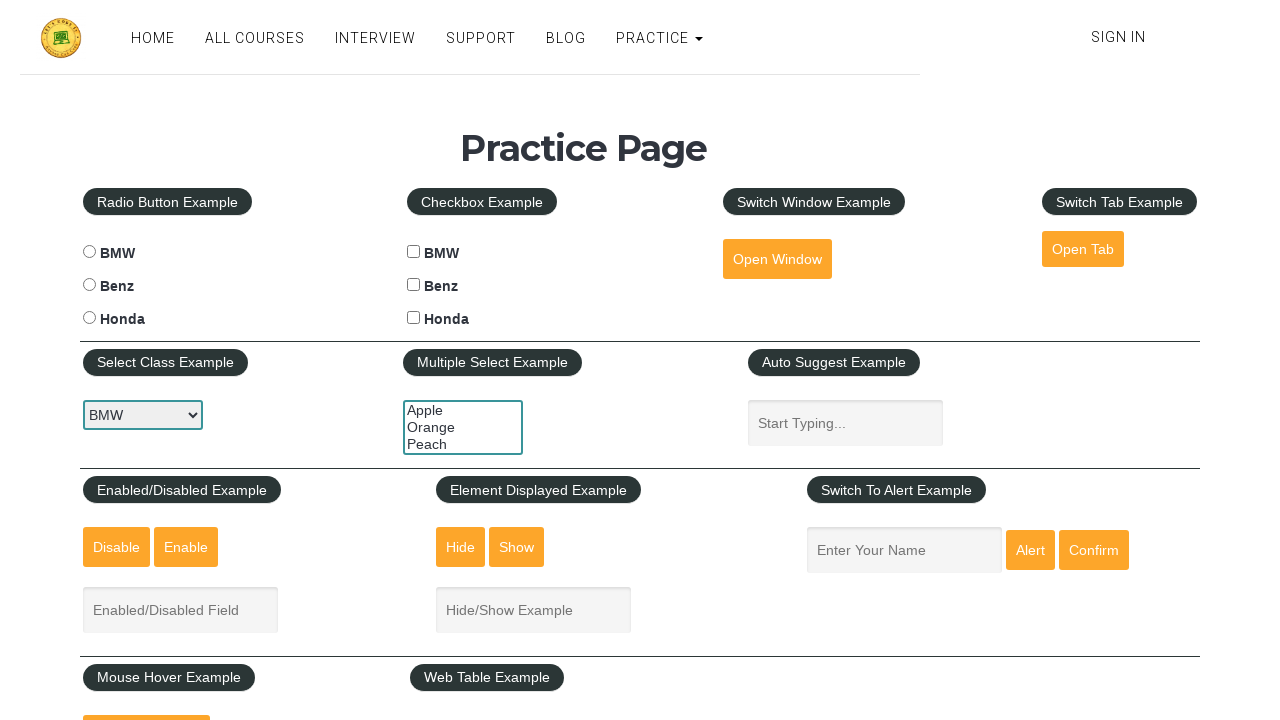

Clicked Benz radio button at (89, 285) on xpath=//div[@class='left-align']//input[@value='benz']
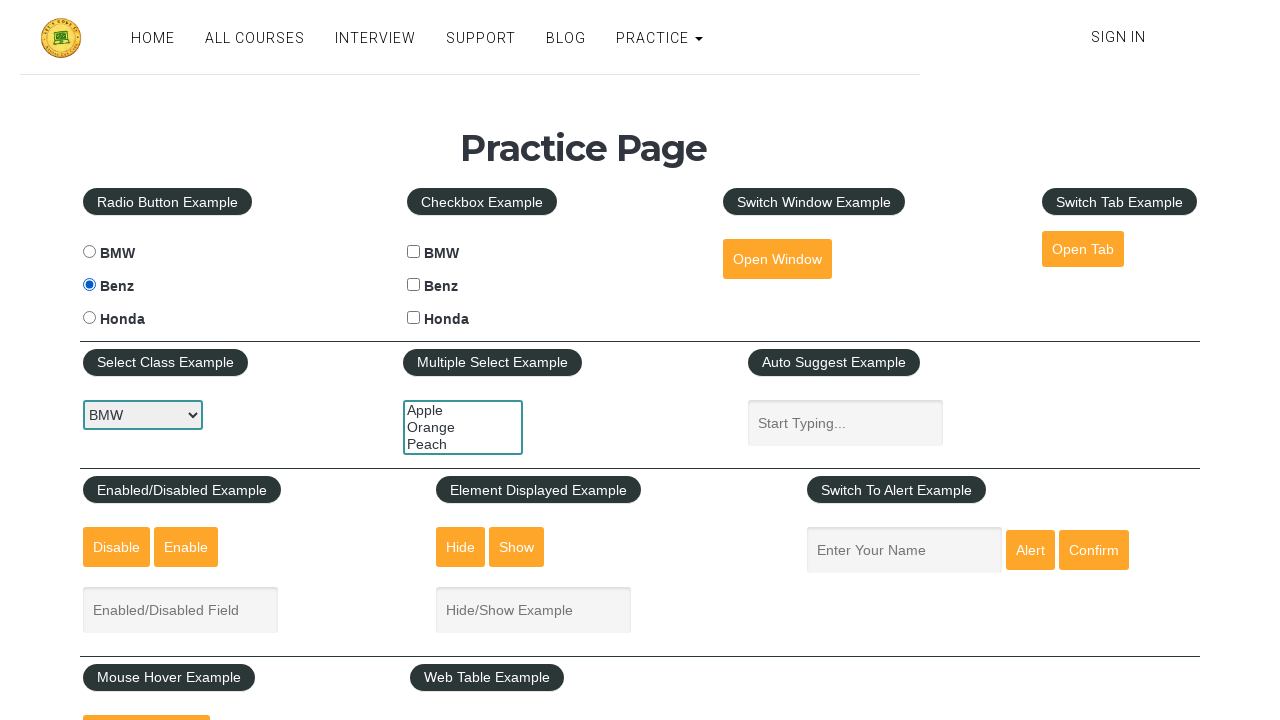

Clicked BMW checkbox at (414, 252) on xpath=//div[@class='cen-align']//input[@value='bmw']
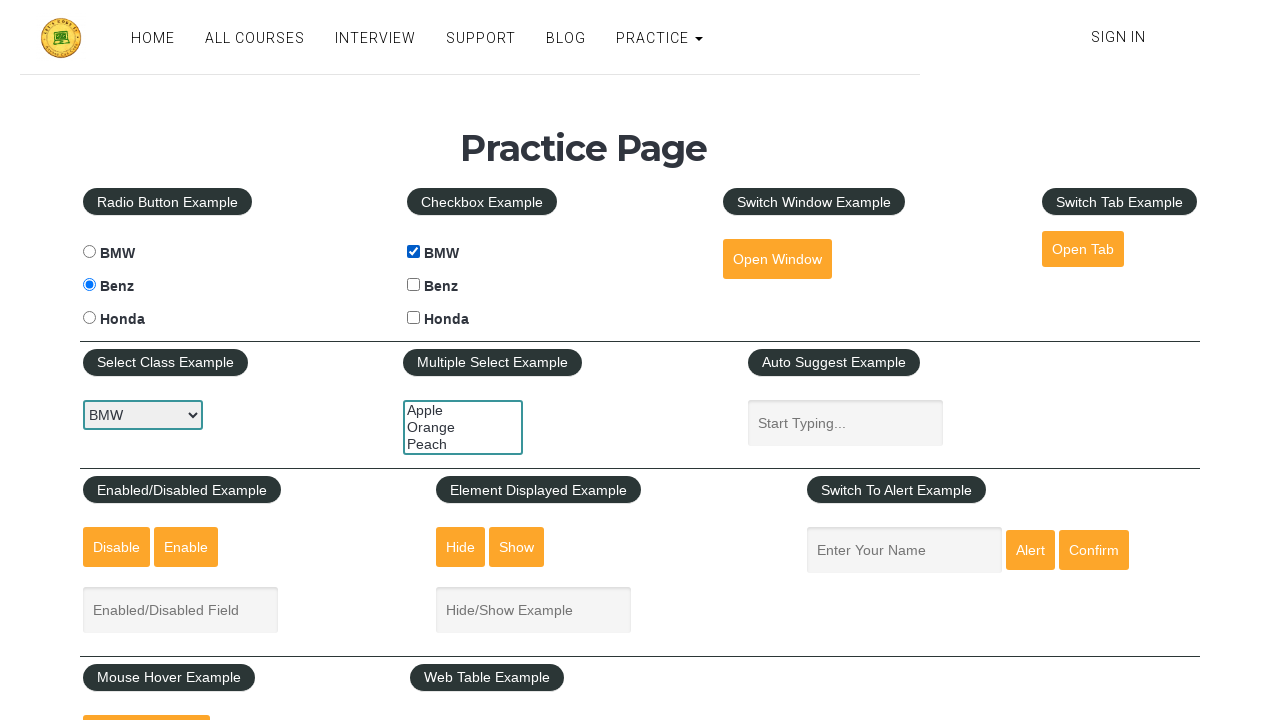

Clicked Honda checkbox at (414, 318) on xpath=//div[@class='cen-align']//input[@value='honda']
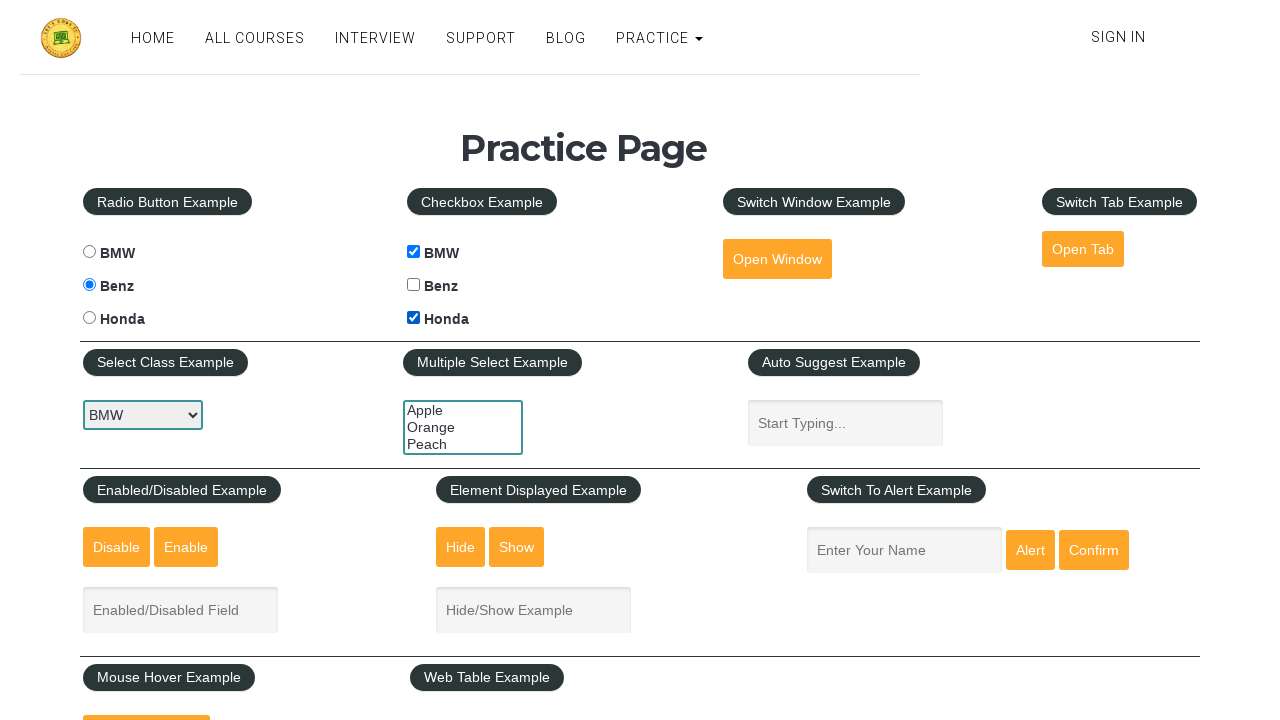

Selected Benz from single select dropdown on select#carselect
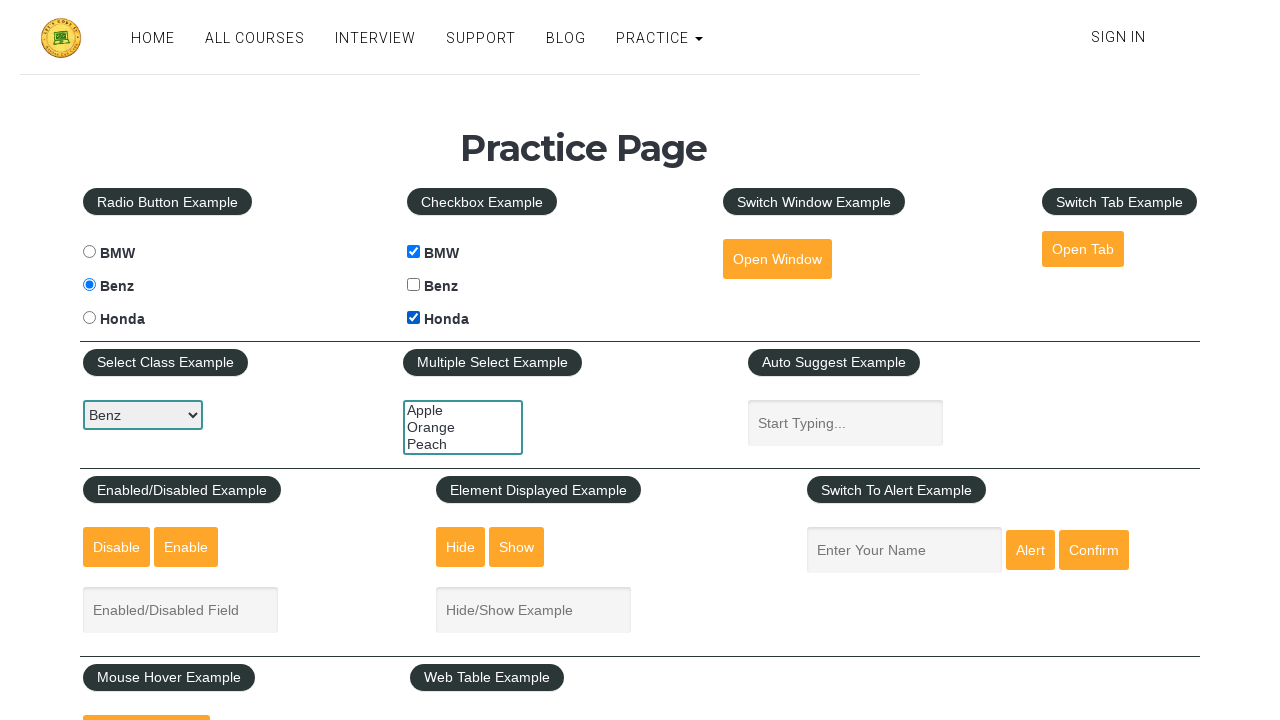

Selected Apple from multi-select dropdown by index on select#multiple-select-example
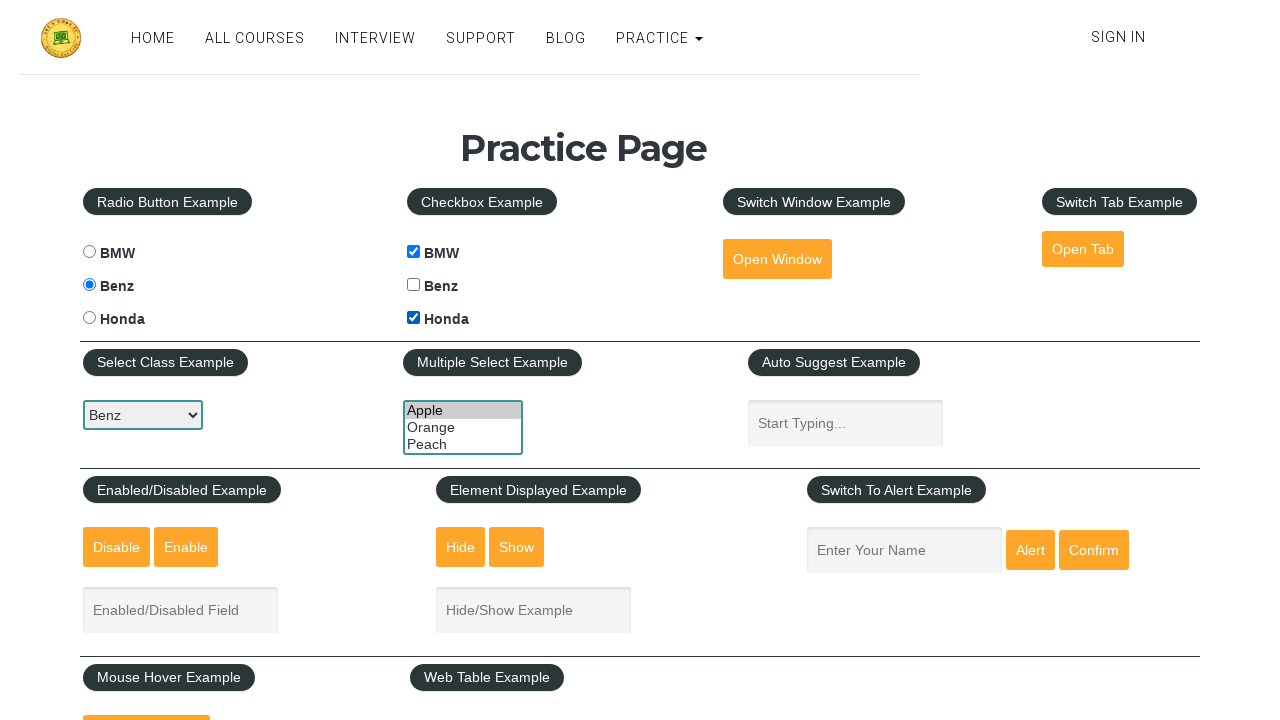

Selected Peach from multi-select dropdown by label on select#multiple-select-example
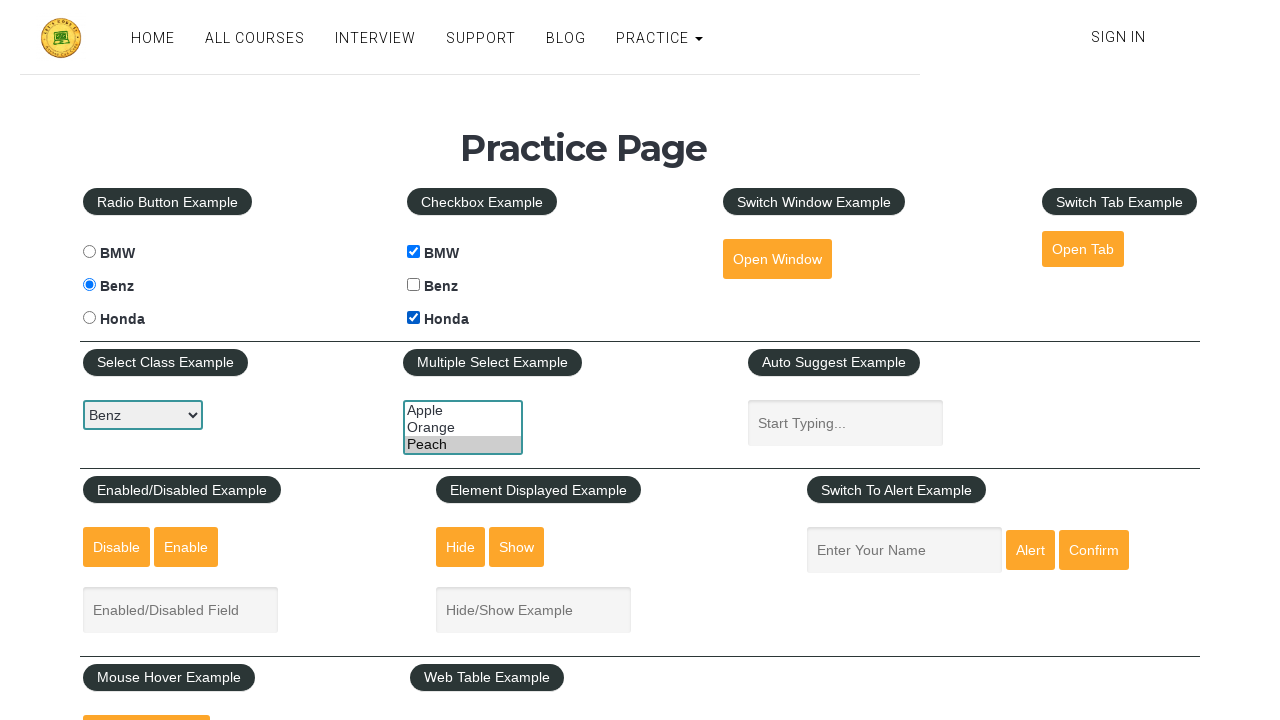

Clicked enable button to enable text field at (186, 547) on input#enabled-button
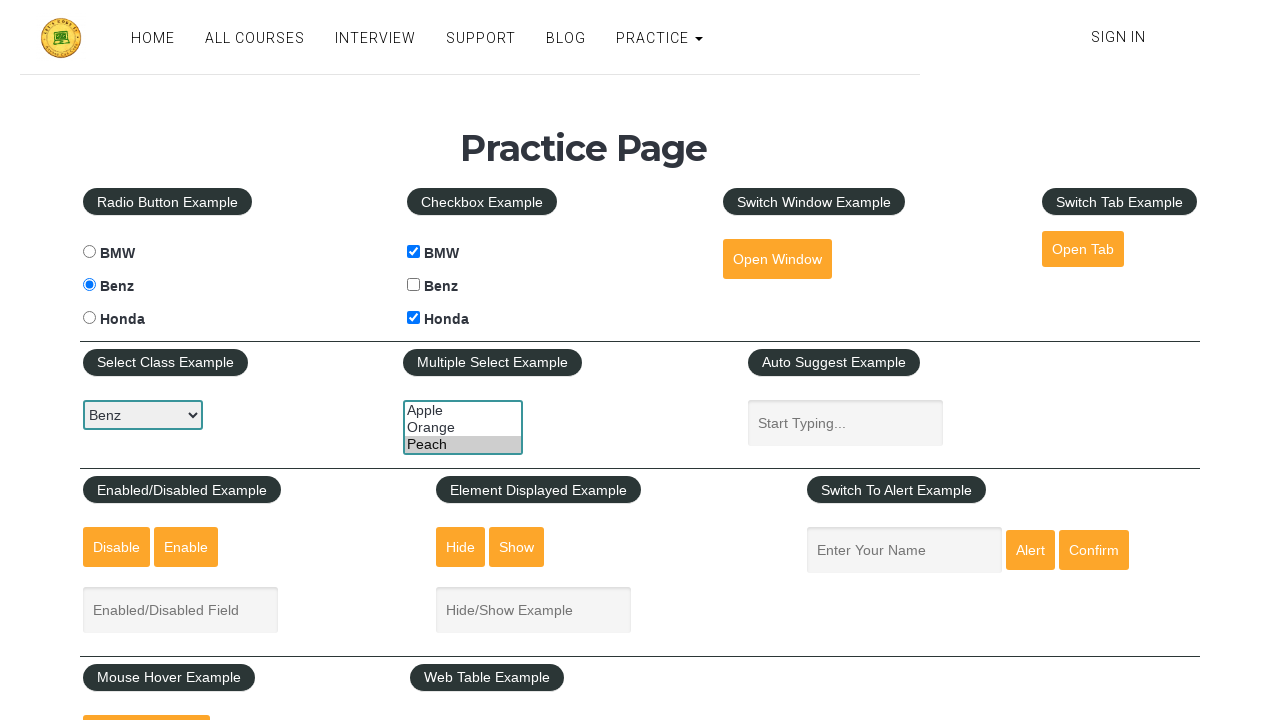

Filled enabled text field with 'Hello World' on input#enabled-example-input
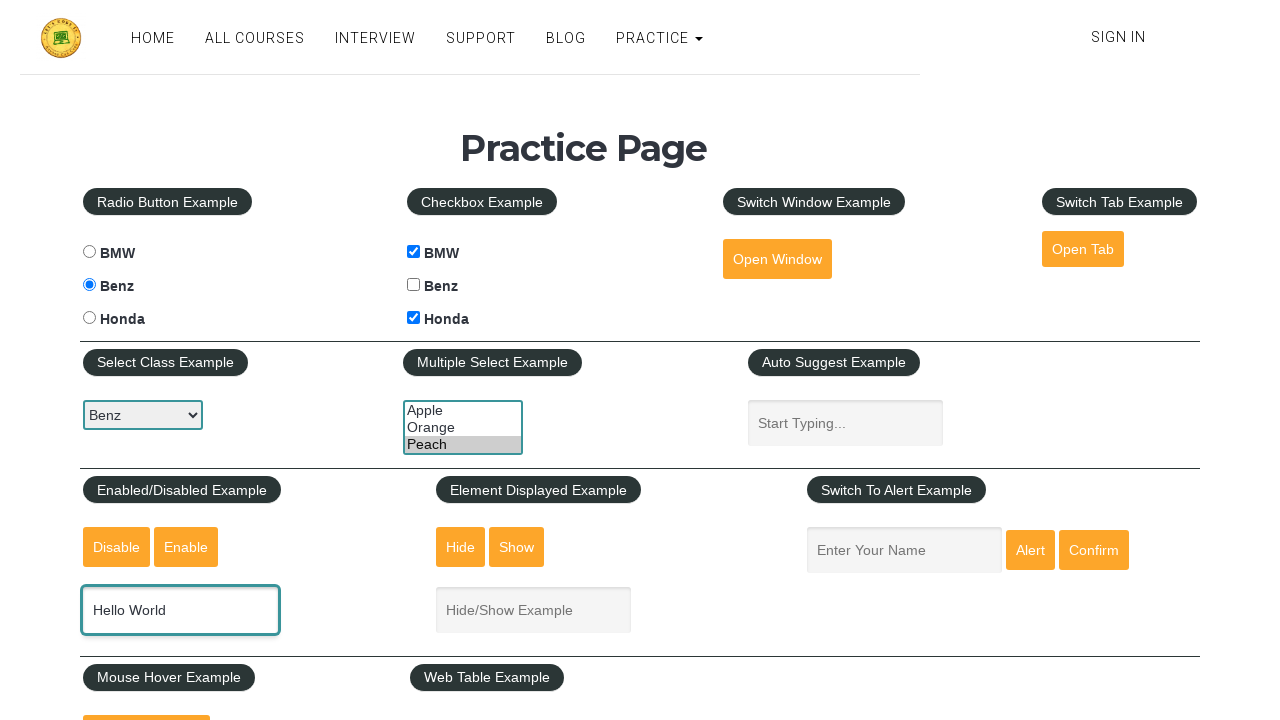

Clicked disable button to disable text field at (116, 547) on input#disabled-button
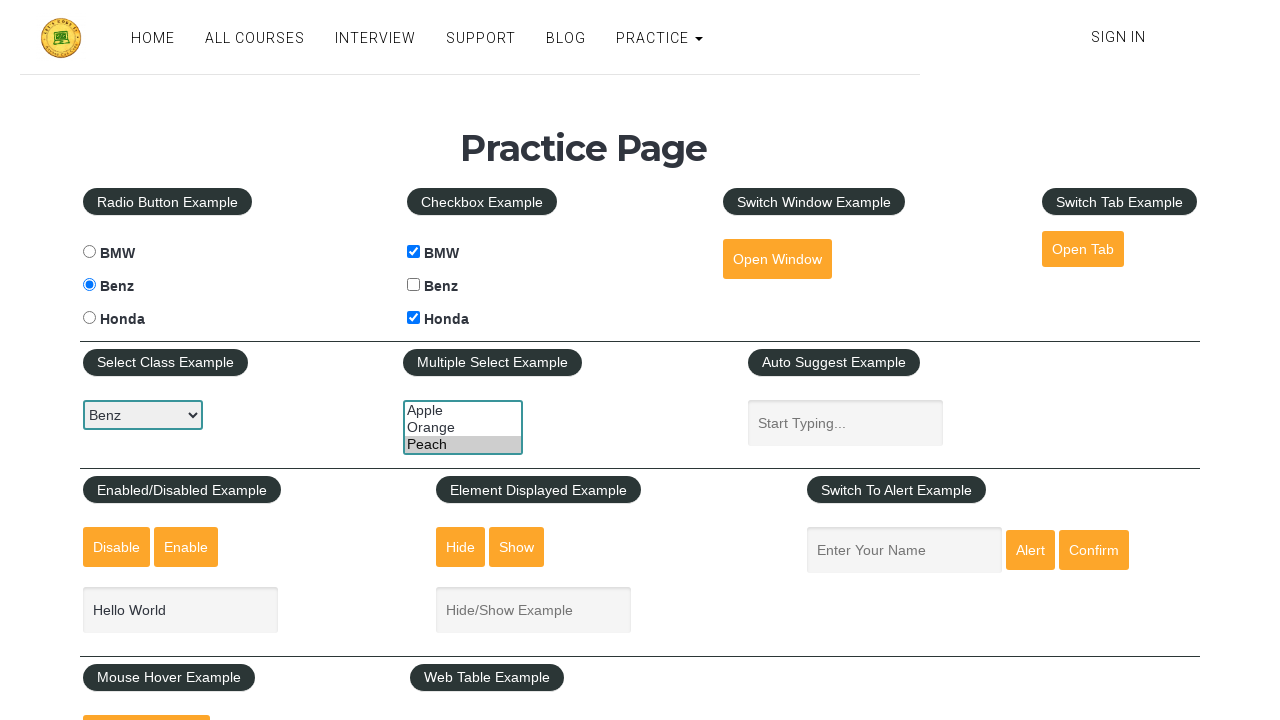

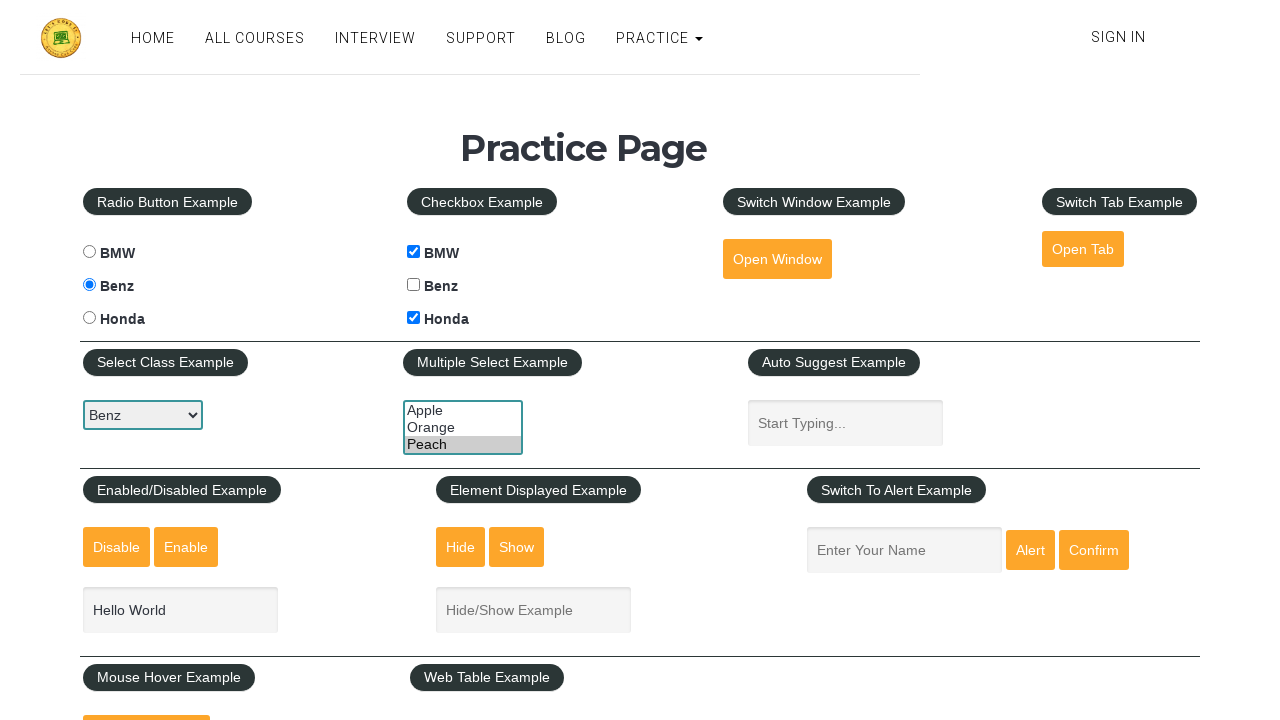